Navigates to RedBus website homepage

Starting URL: https://www.redbus.in/

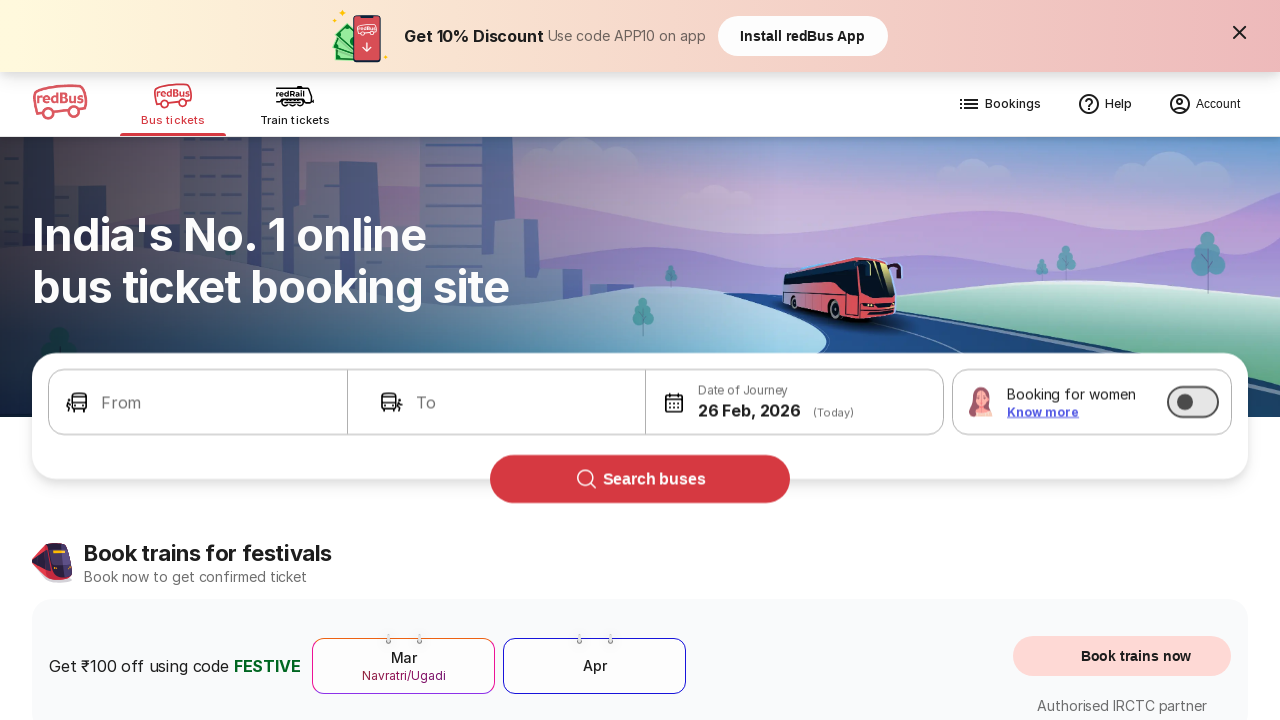

Waited for RedBus homepage to load completely
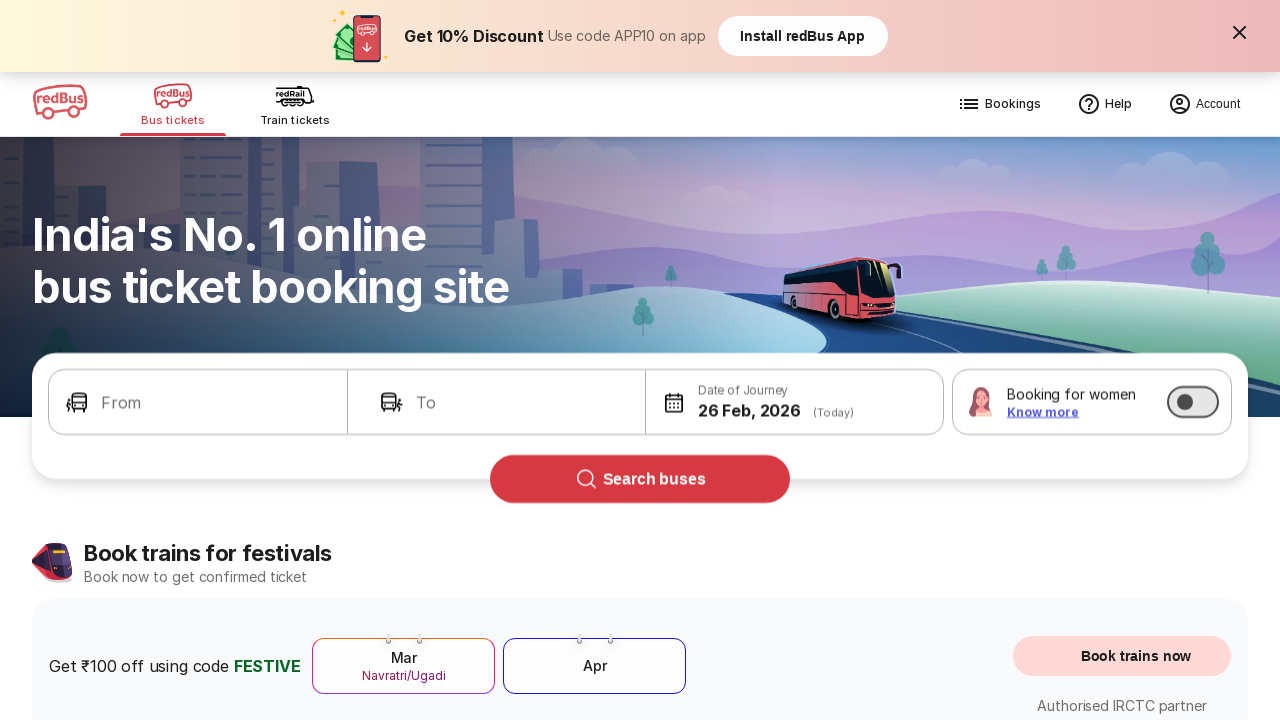

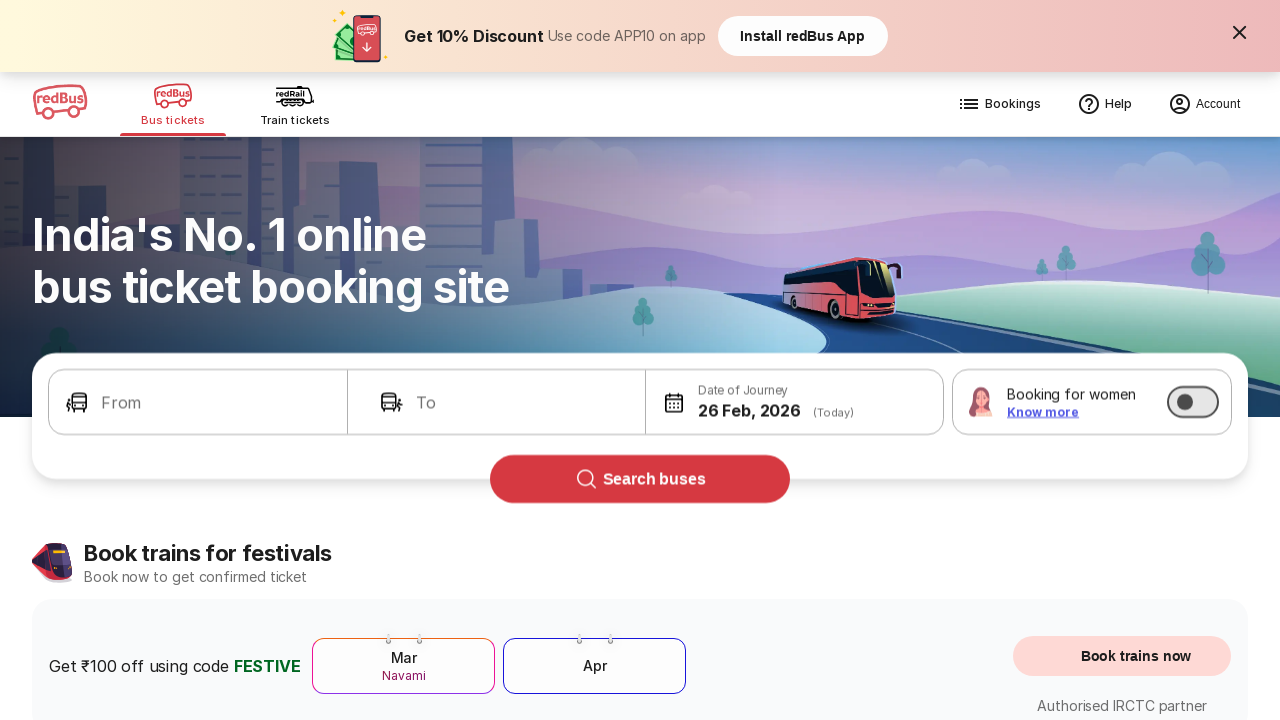